Tests keyboard input functionality by filling a name field with text and clicking a button on a form testing website

Starting URL: https://formy-project.herokuapp.com/keypress

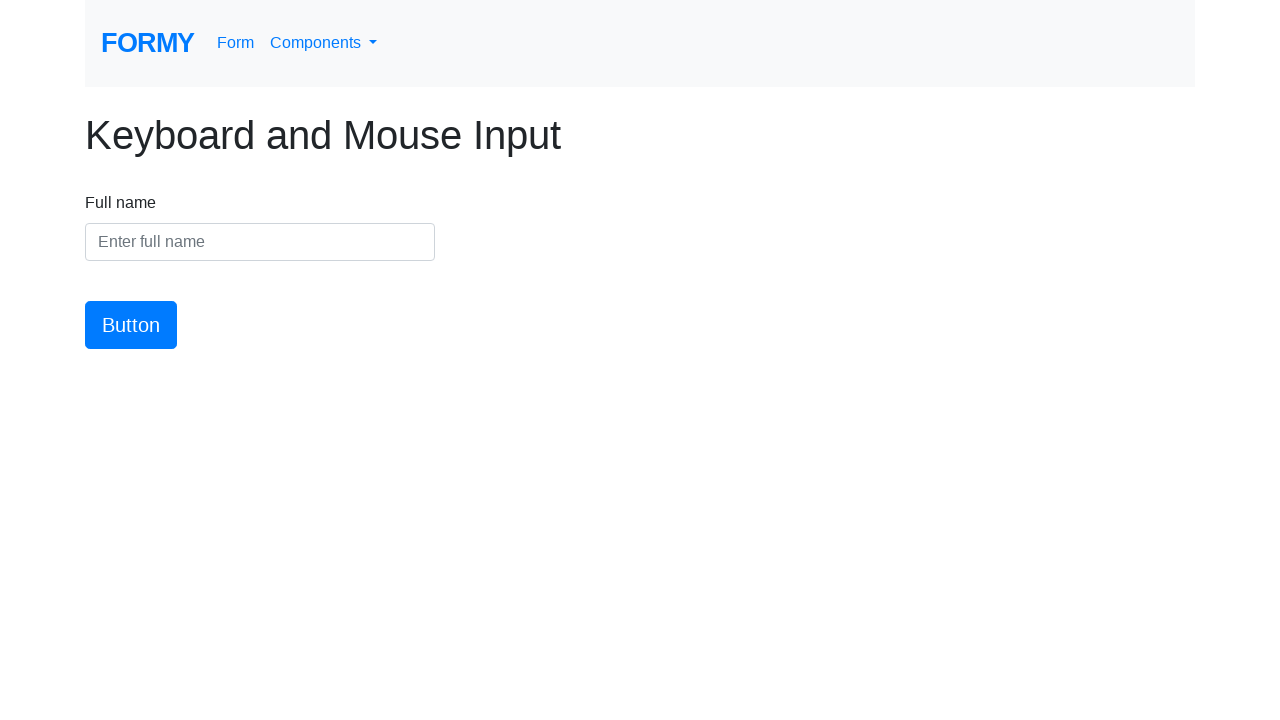

Filled name field with 'Hello World' on #name
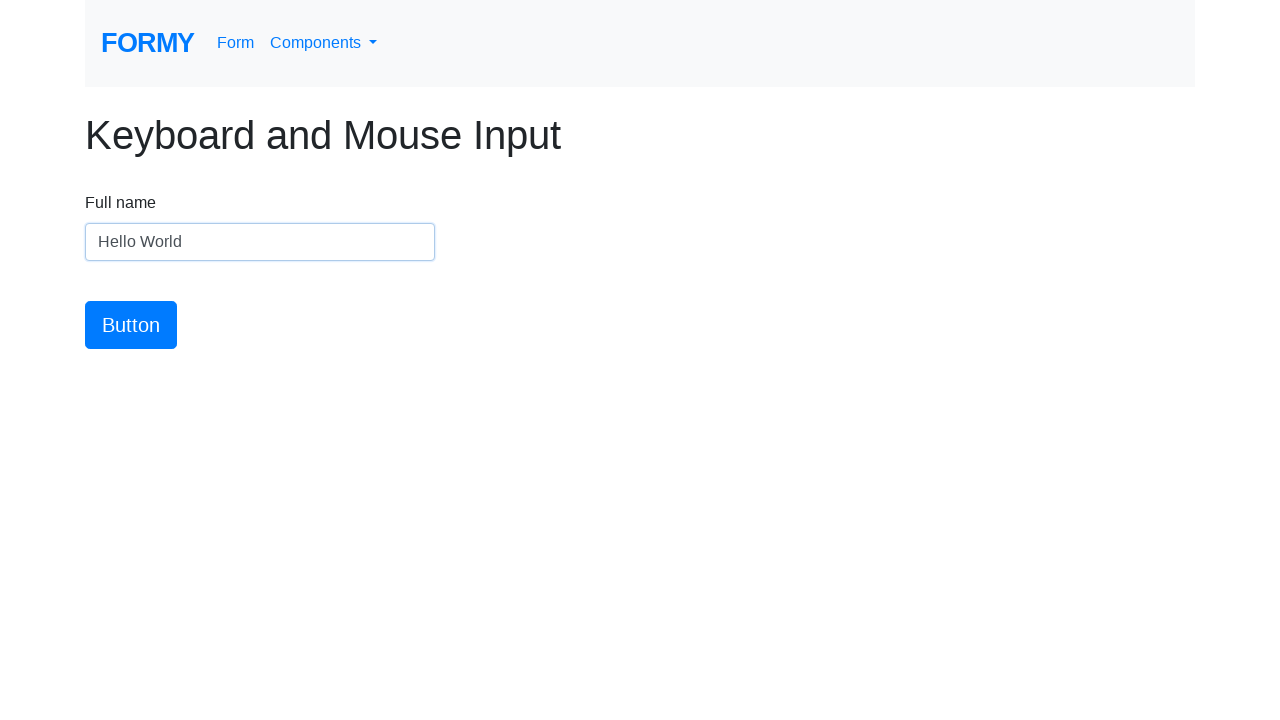

Clicked the button at (131, 325) on #button
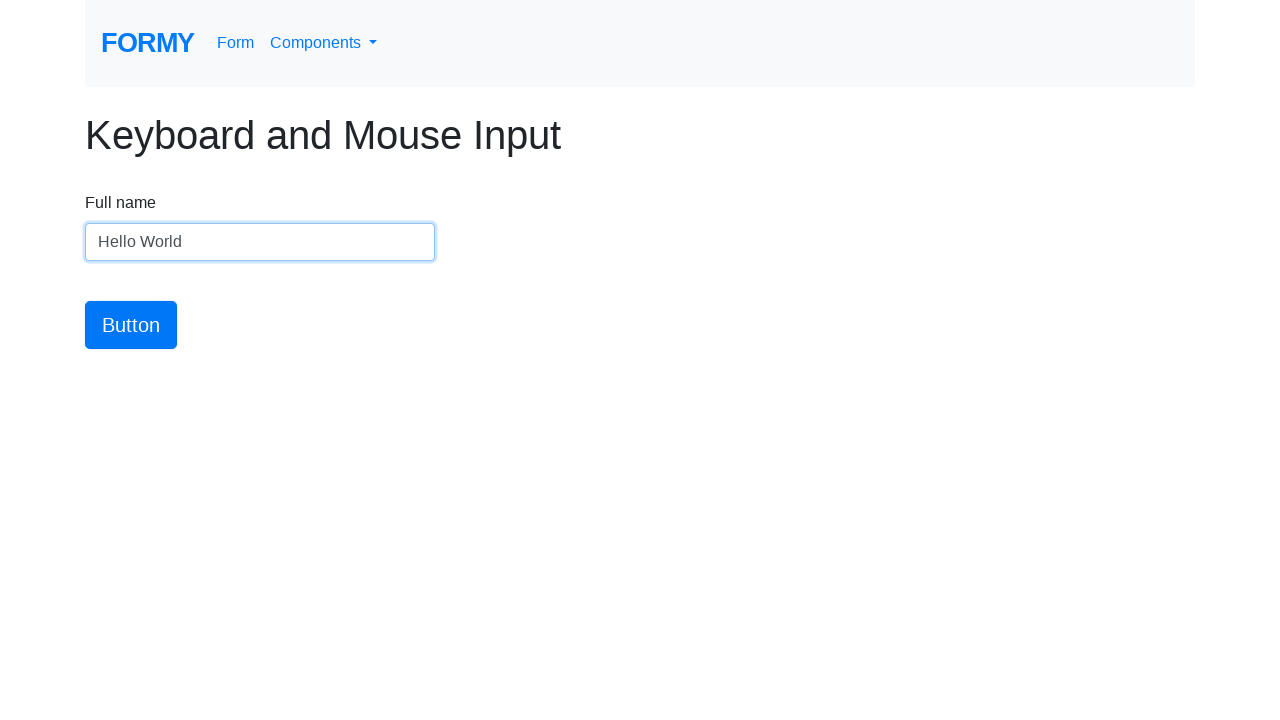

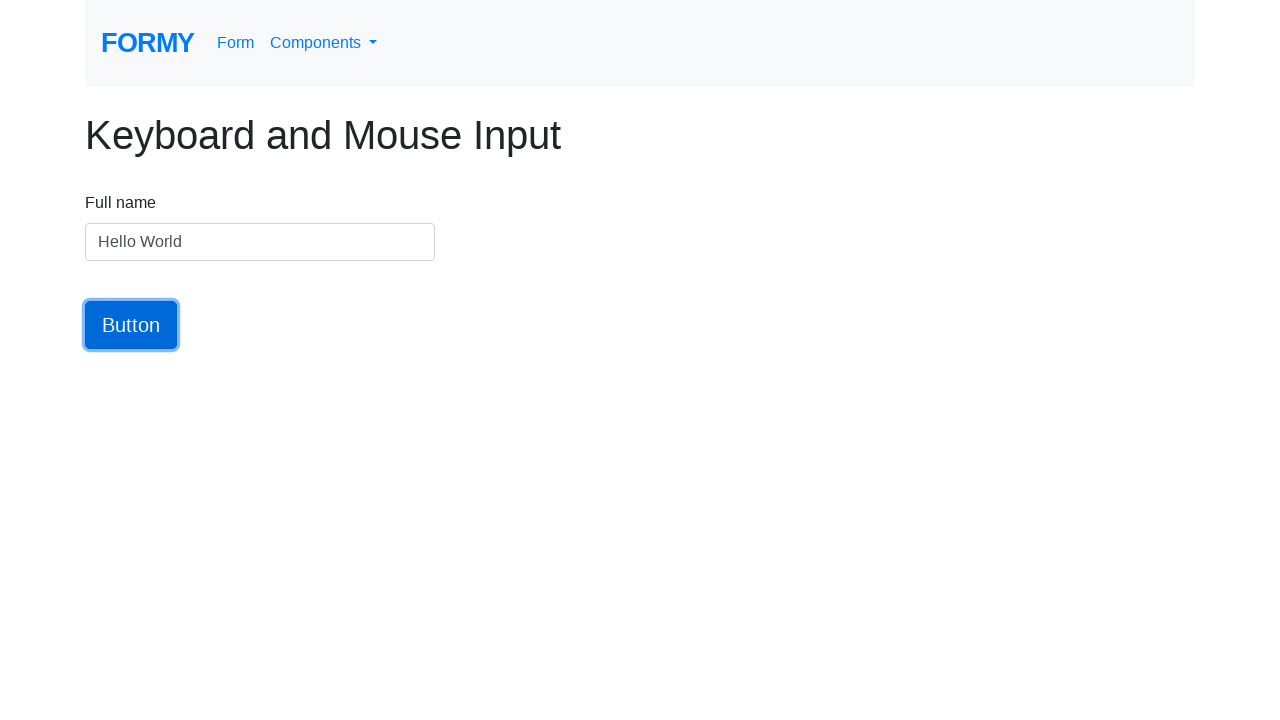